Tests interaction with a checkbox inside an iframe on jQuery UI demo page

Starting URL: https://jqueryui.com/checkboxradio/

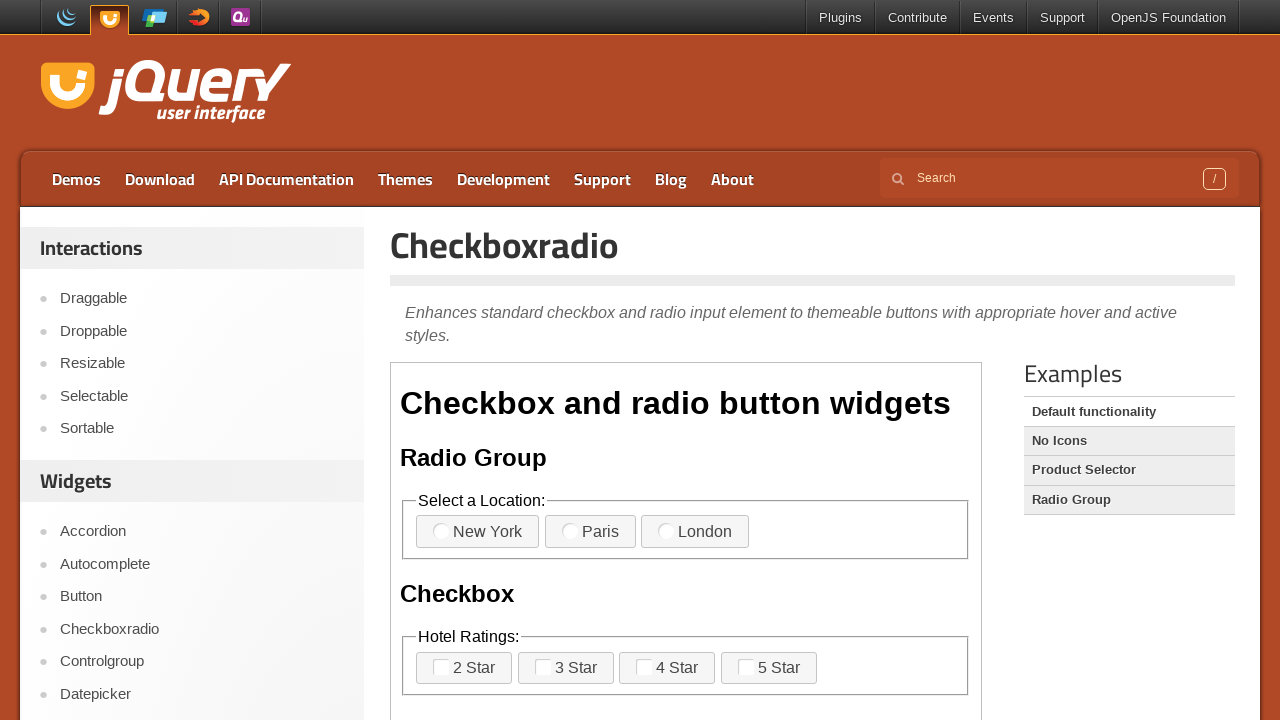

Navigated to jQuery UI checkboxradio demo page
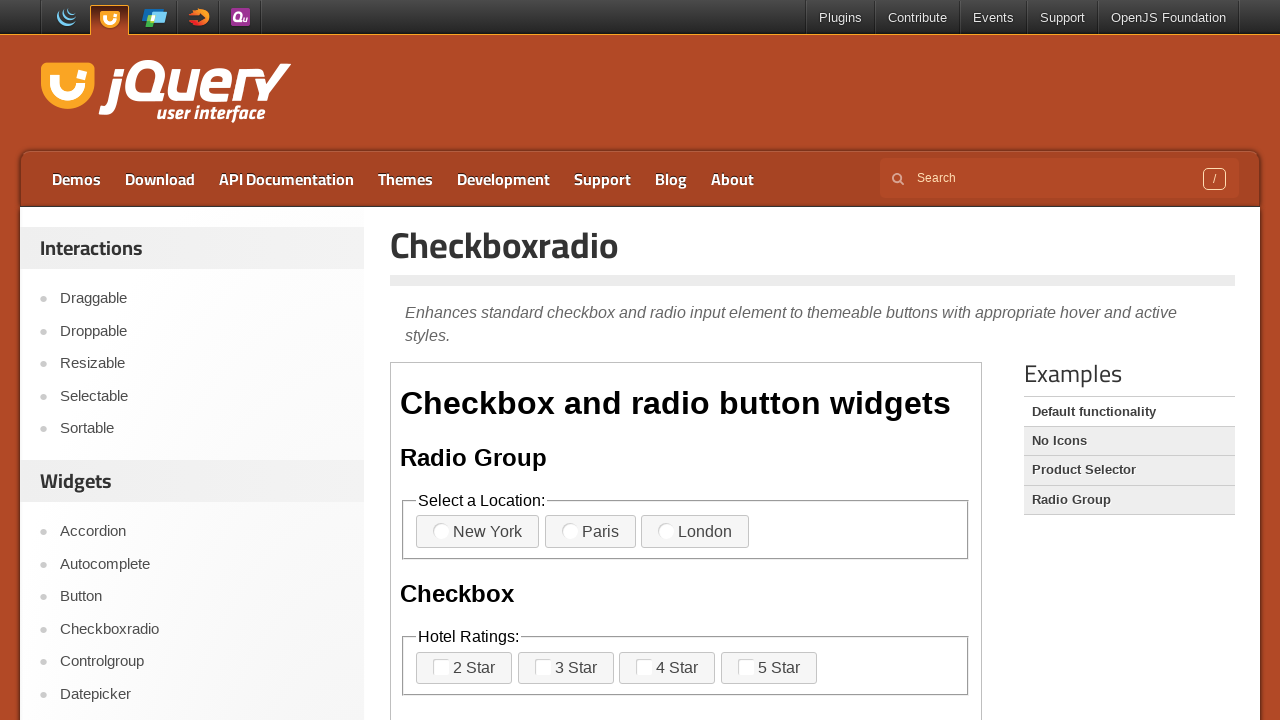

Clicked checkbox inside iframe at (464, 668) on iframe[class="demo-frame"] >> internal:control=enter-frame >> label[for="checkbo
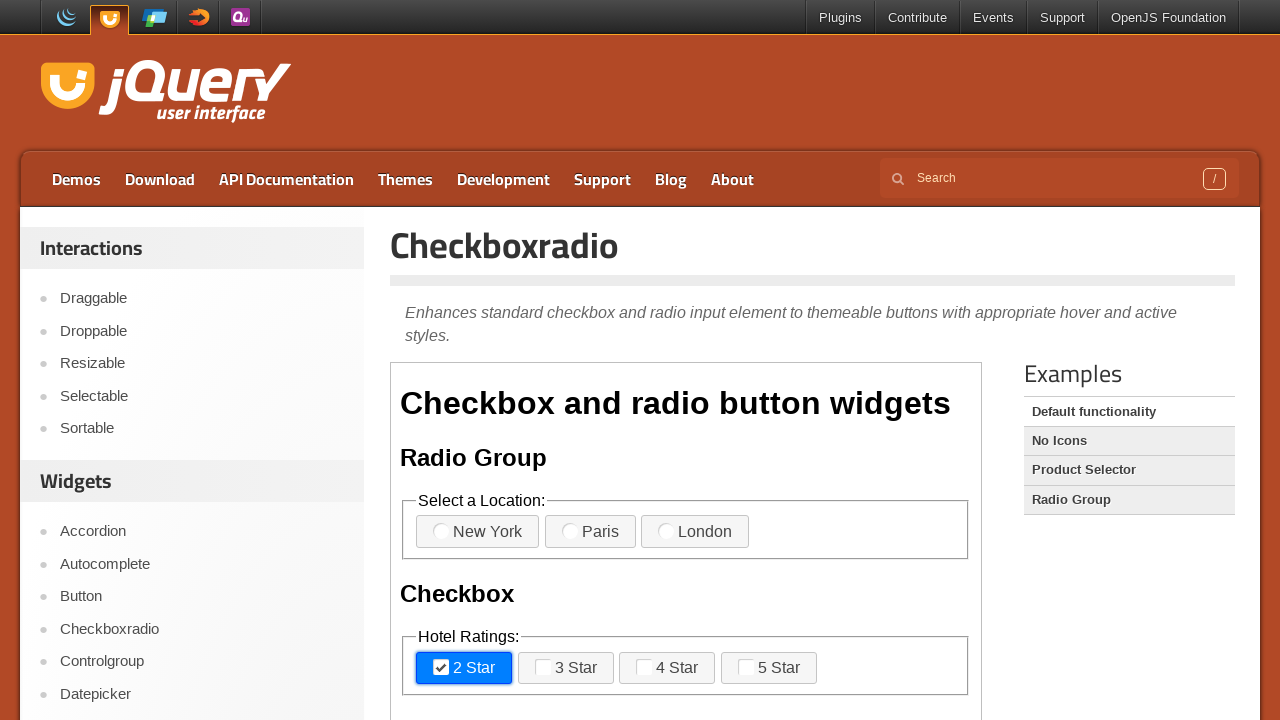

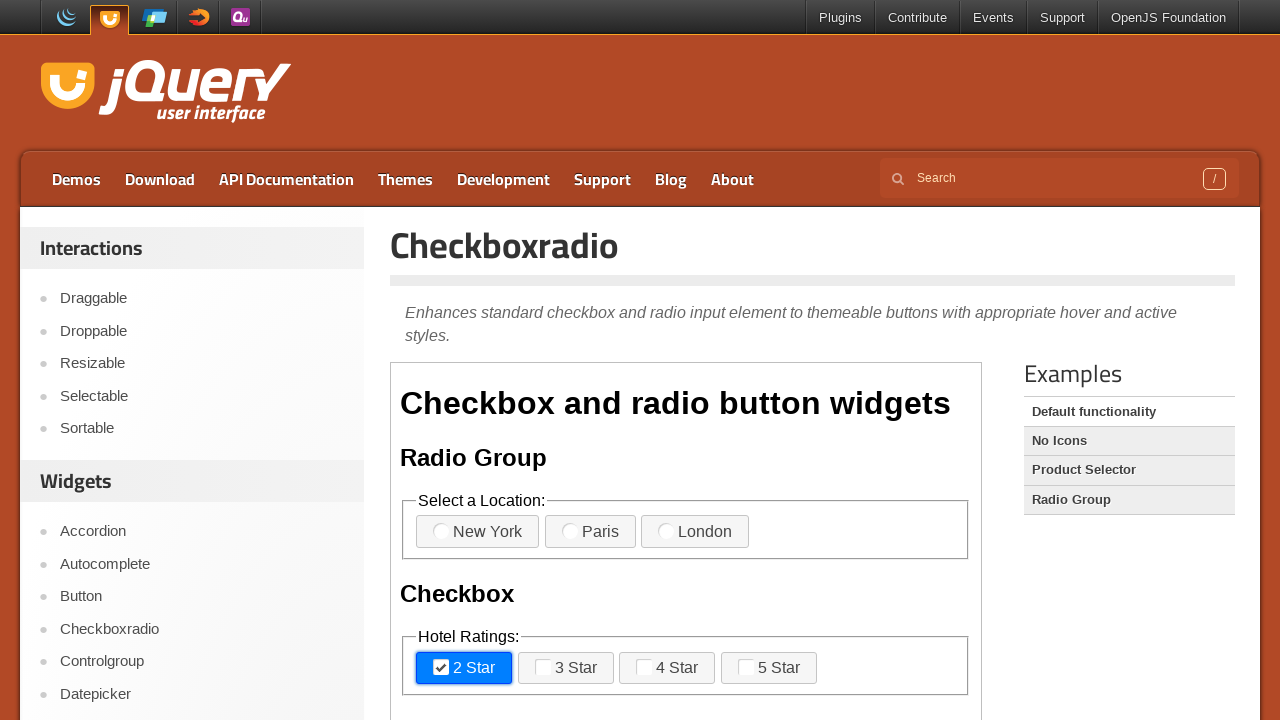